Simple test that navigates to Rahul Shetty Academy website and verifies the page loads by checking the title is present

Starting URL: https://rahulshettyacademy.com

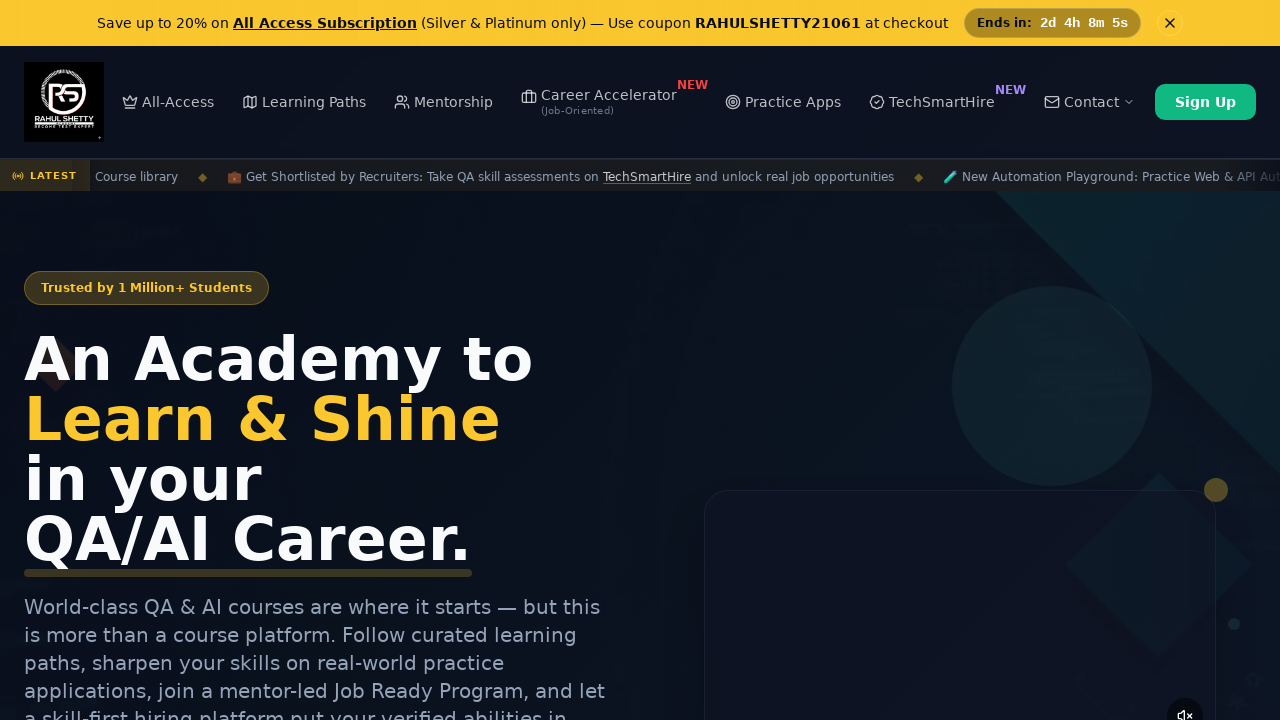

Waited for page to reach domcontentloaded state
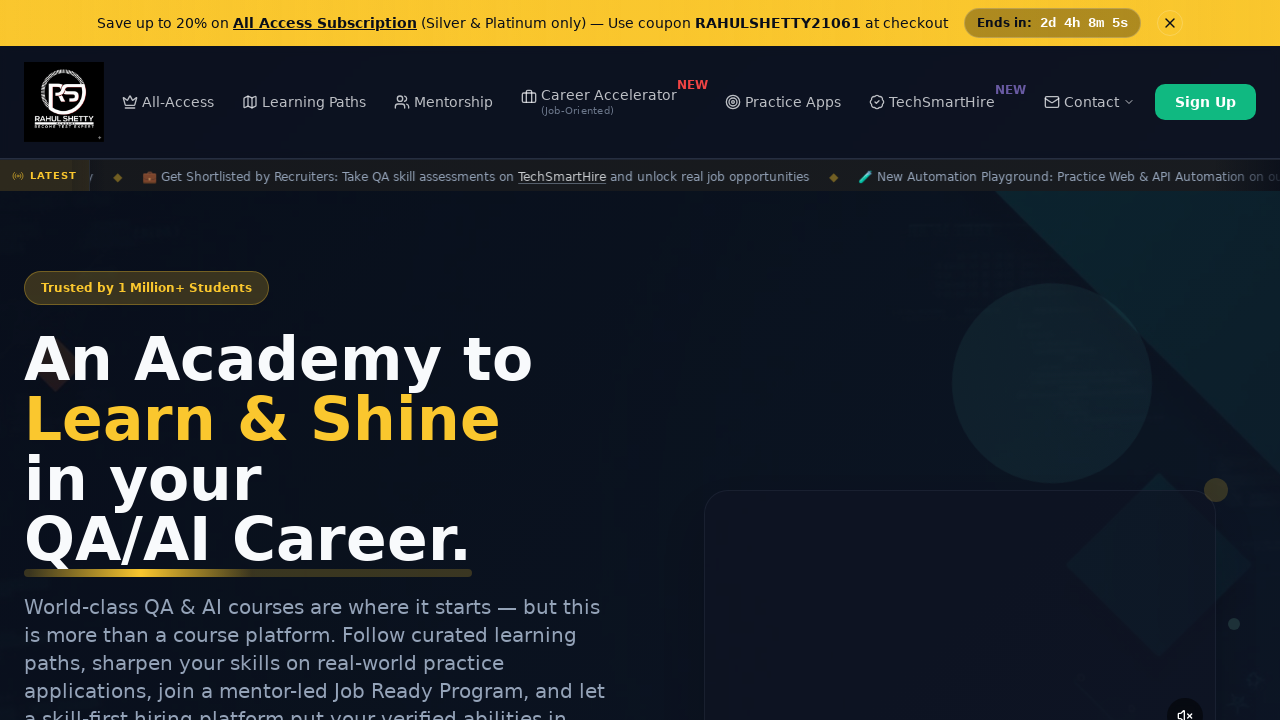

Retrieved page title: 'Rahul Shetty Academy | QA Automation, Playwright, AI Testing & Online Training'
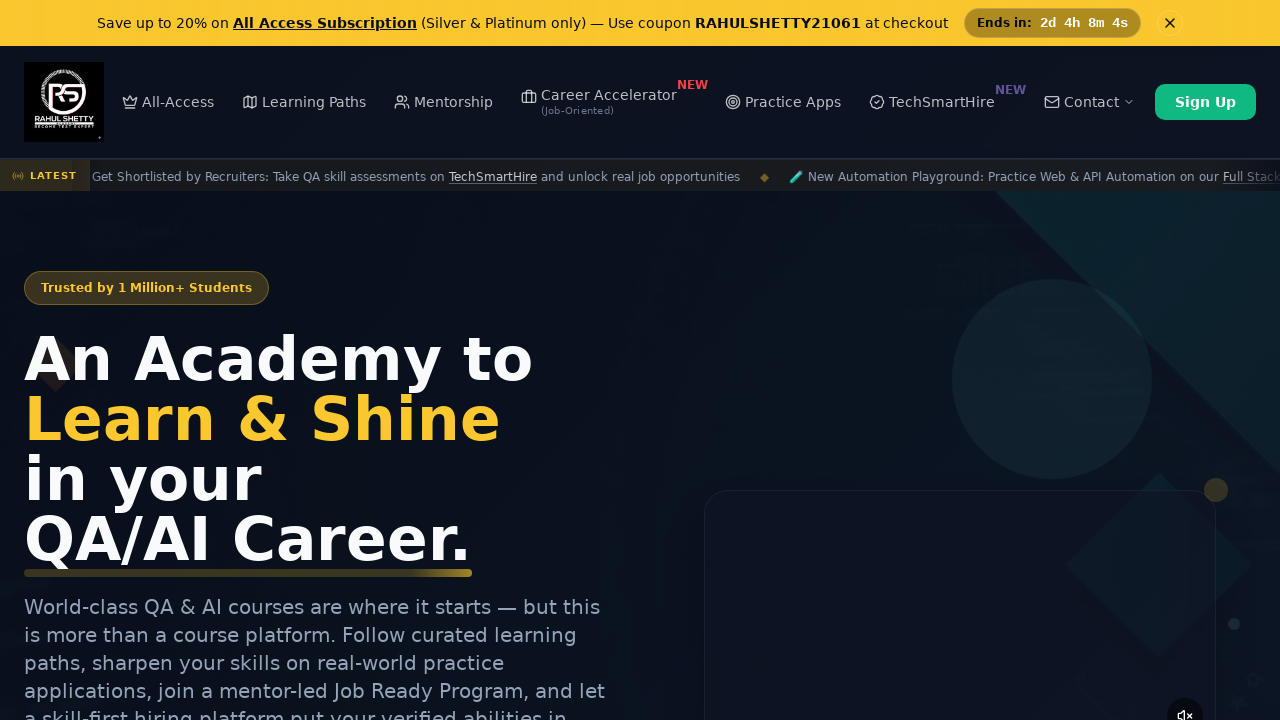

Asserted that page title is not empty and exists
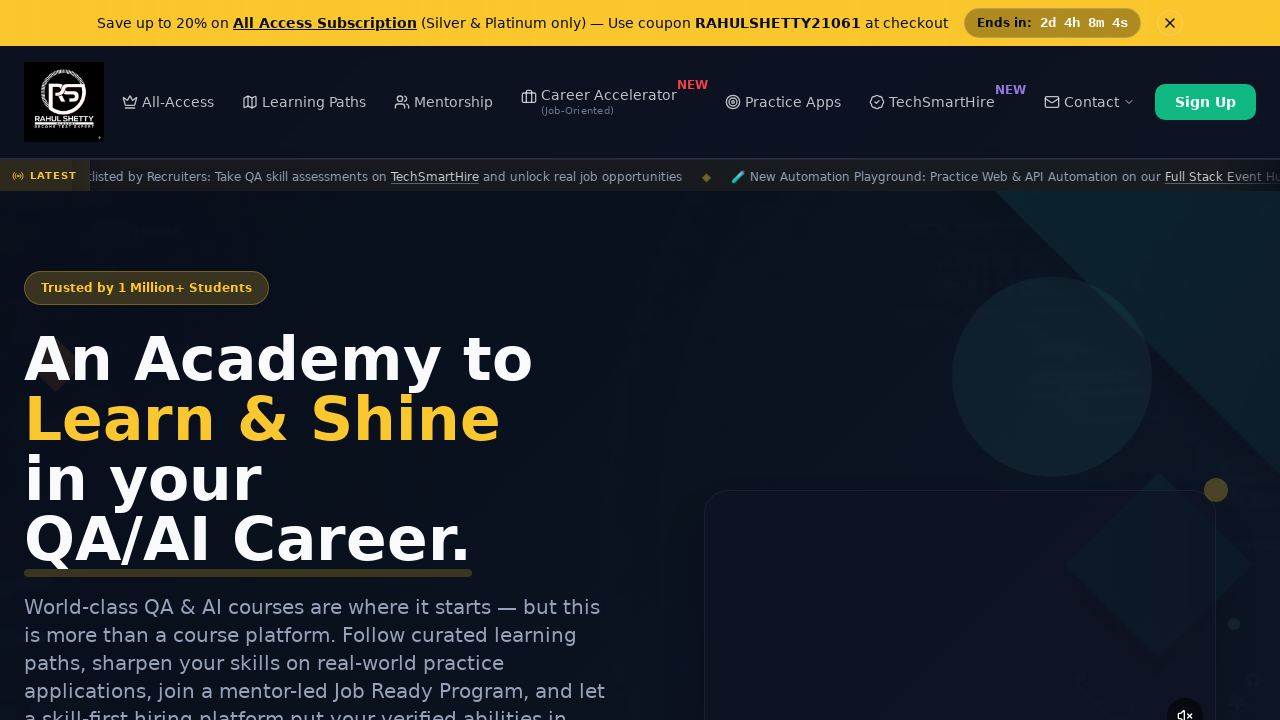

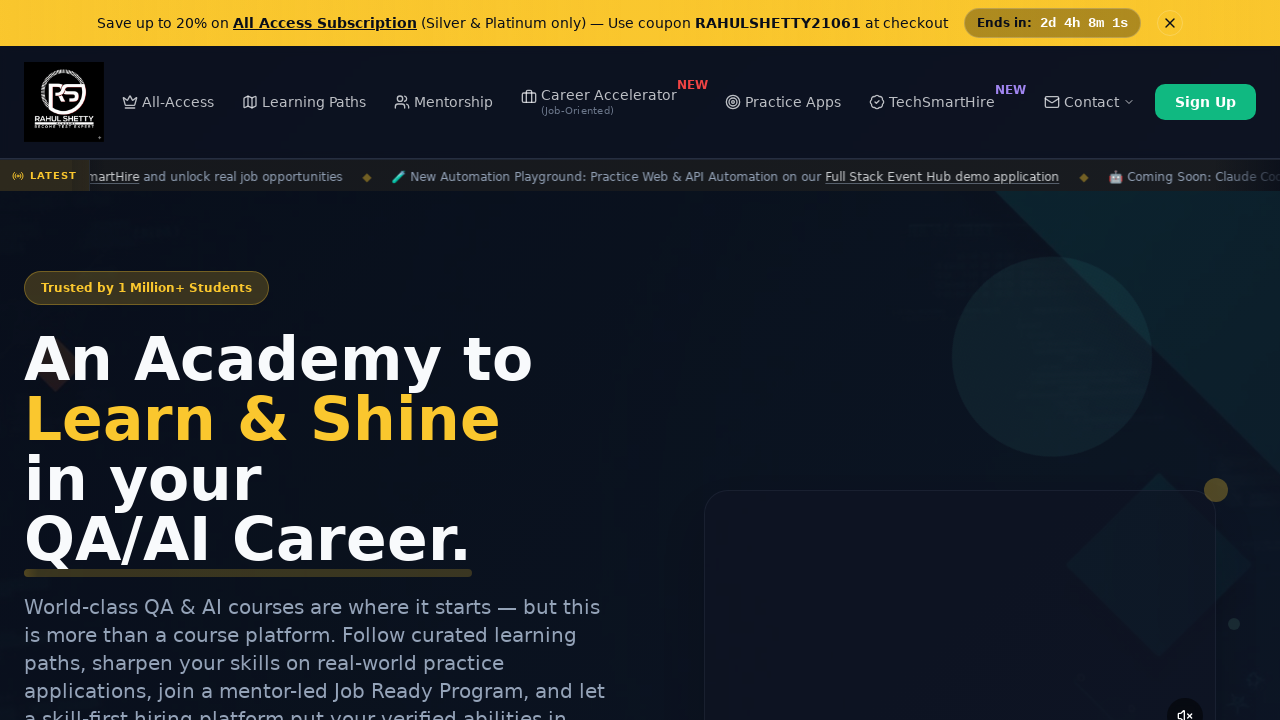